Tests element presence detection on an OpenCart demo site by verifying the search input field exists and is visible on the page.

Starting URL: https://naveenautomationlabs.com/opencart/

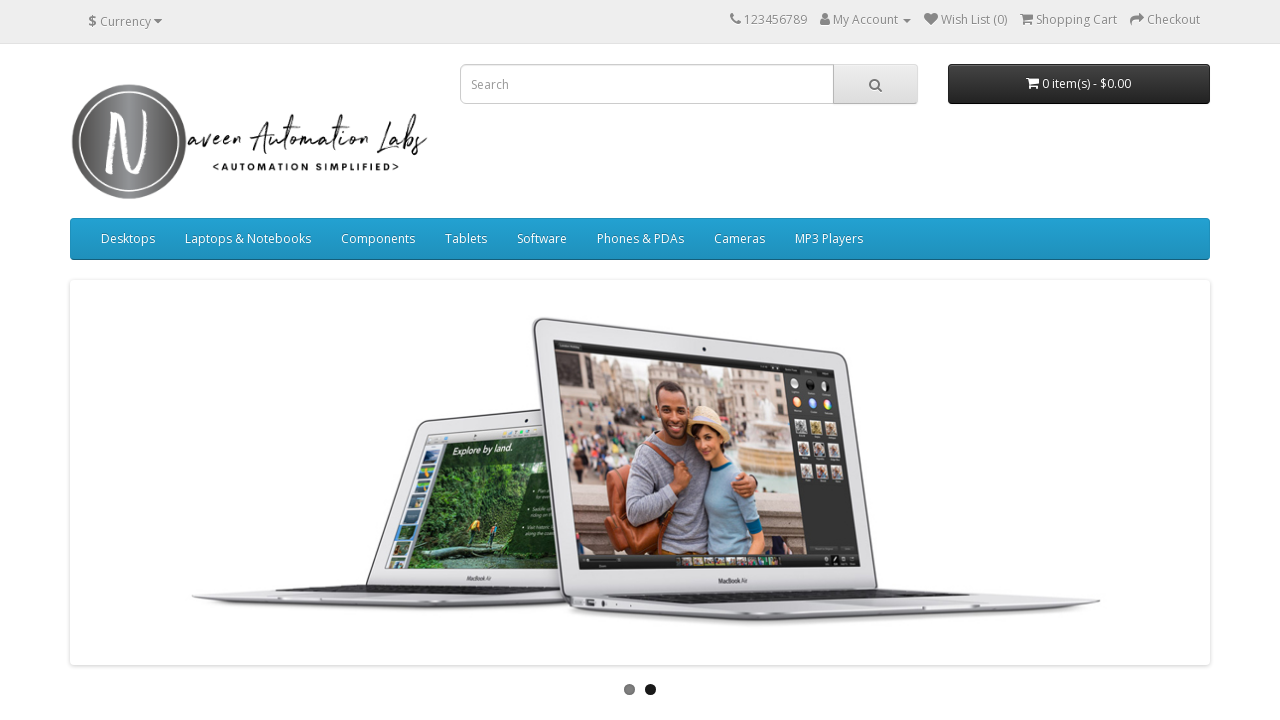

Located all search input elements on the page
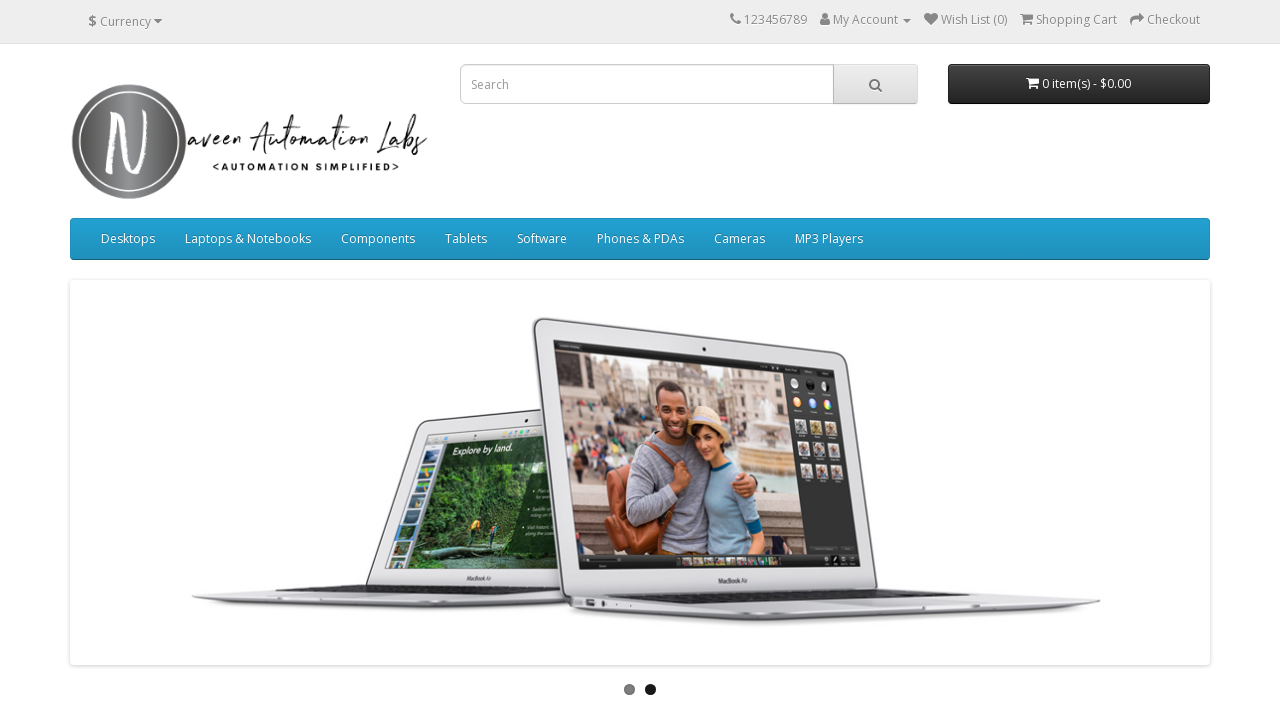

Found 1 search element(s)
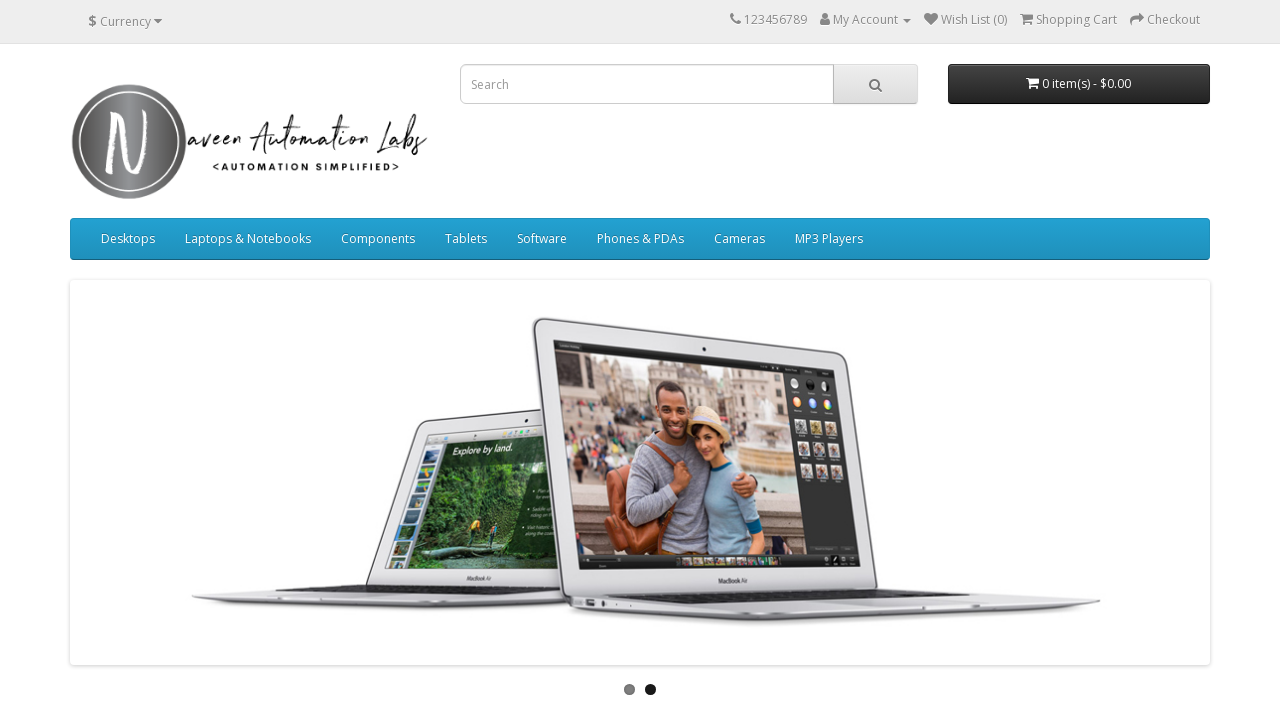

Verified that exactly one search element is present on the page
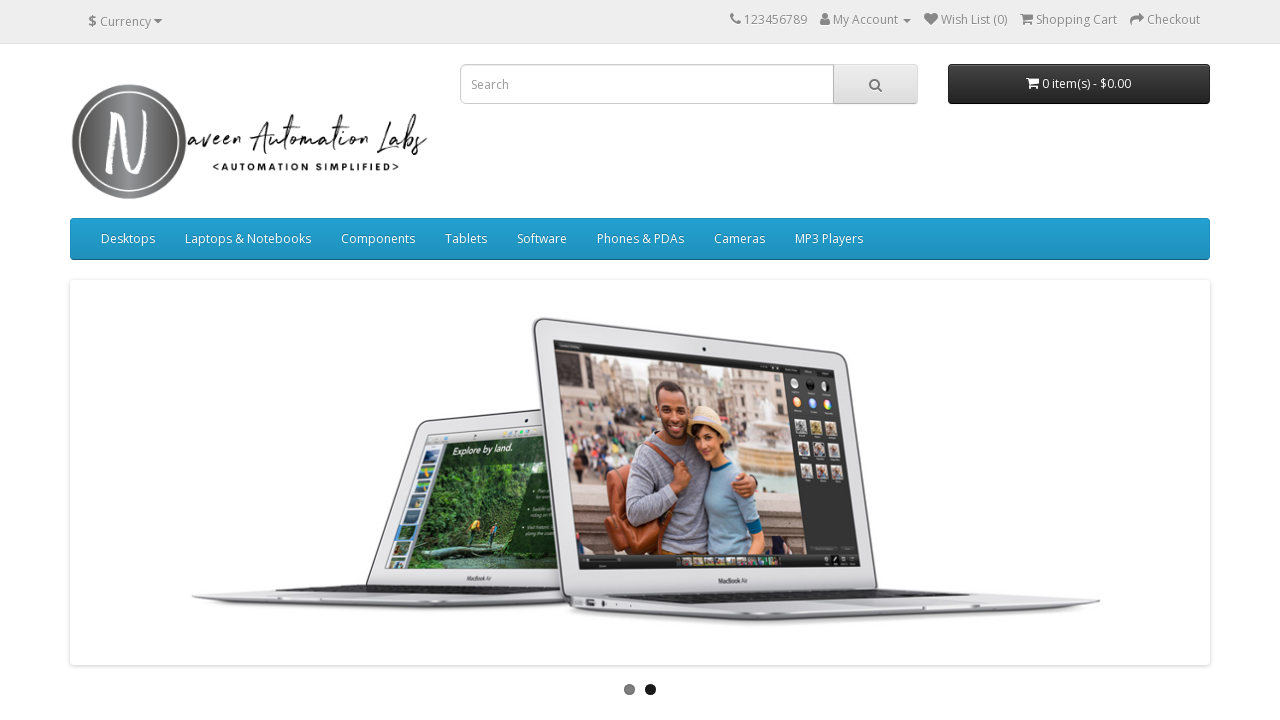

Checked visibility status of search input element
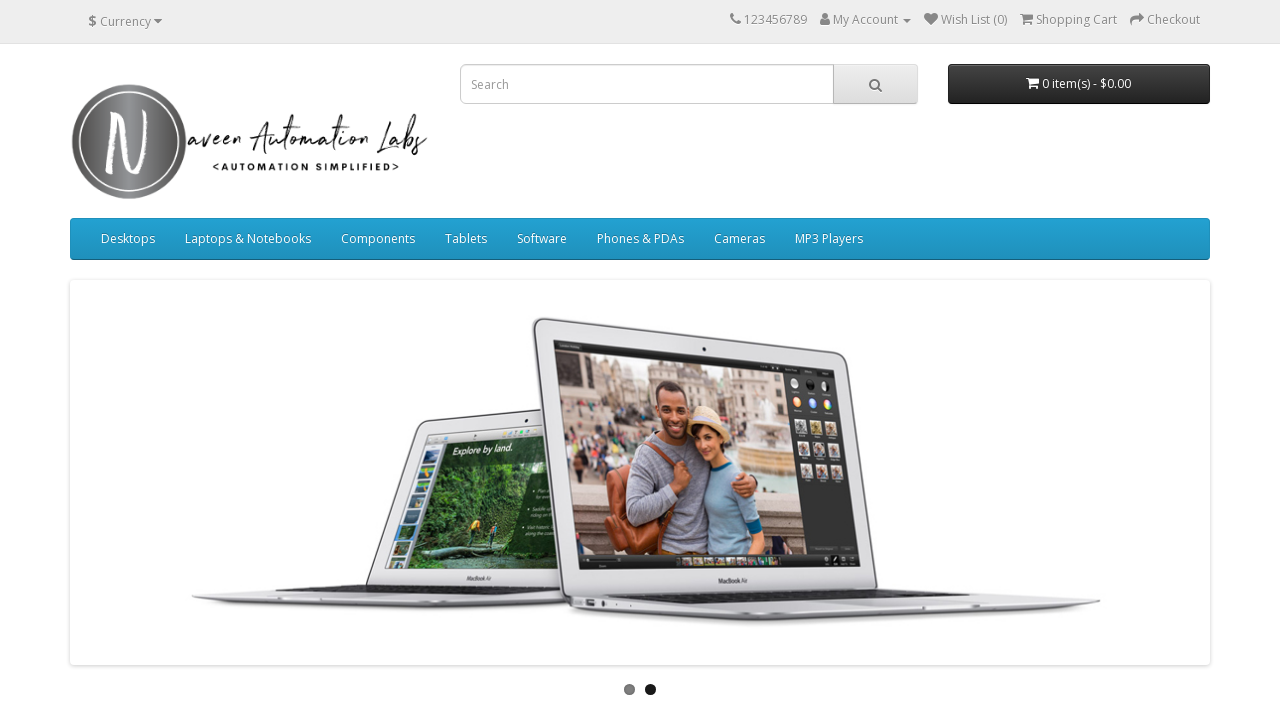

Confirmed that search element is visible on the page
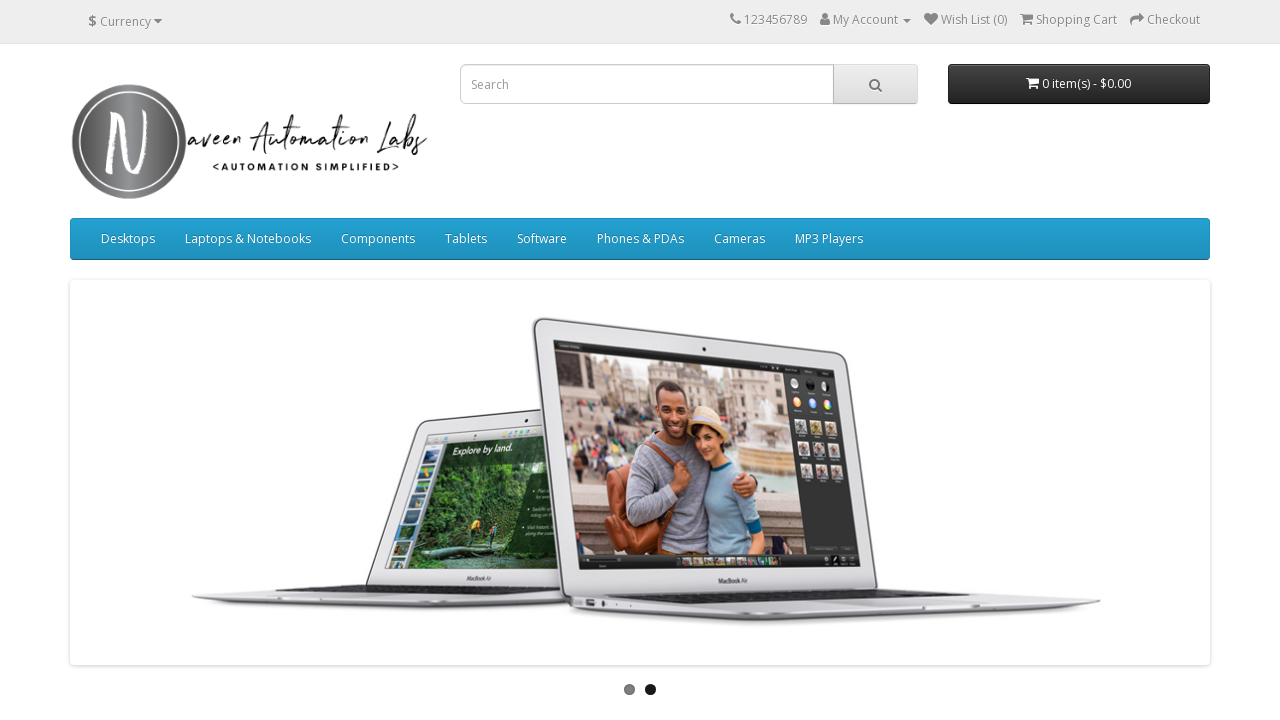

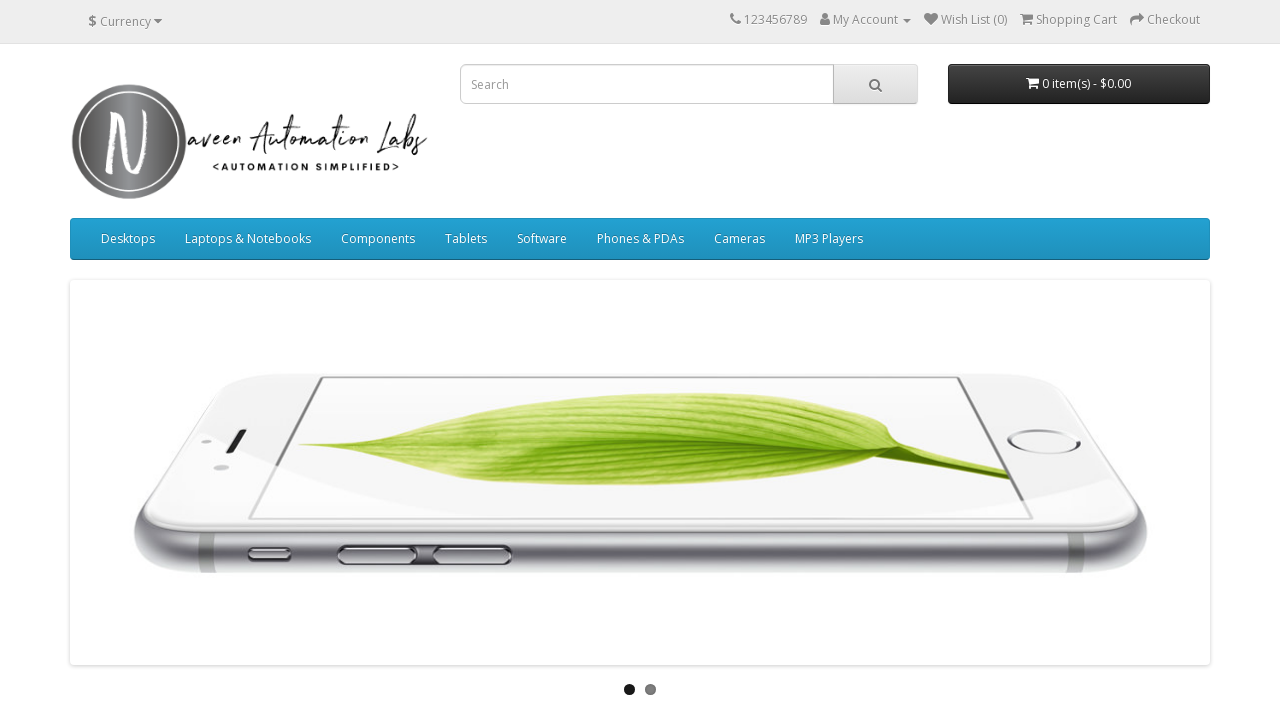